Tests a registration form by filling out personal information fields including first name, last name, username, email, password, phone number, selecting gender, entering date of birth, and selecting department from a dropdown.

Starting URL: https://practice.cydeo.com/registration_form

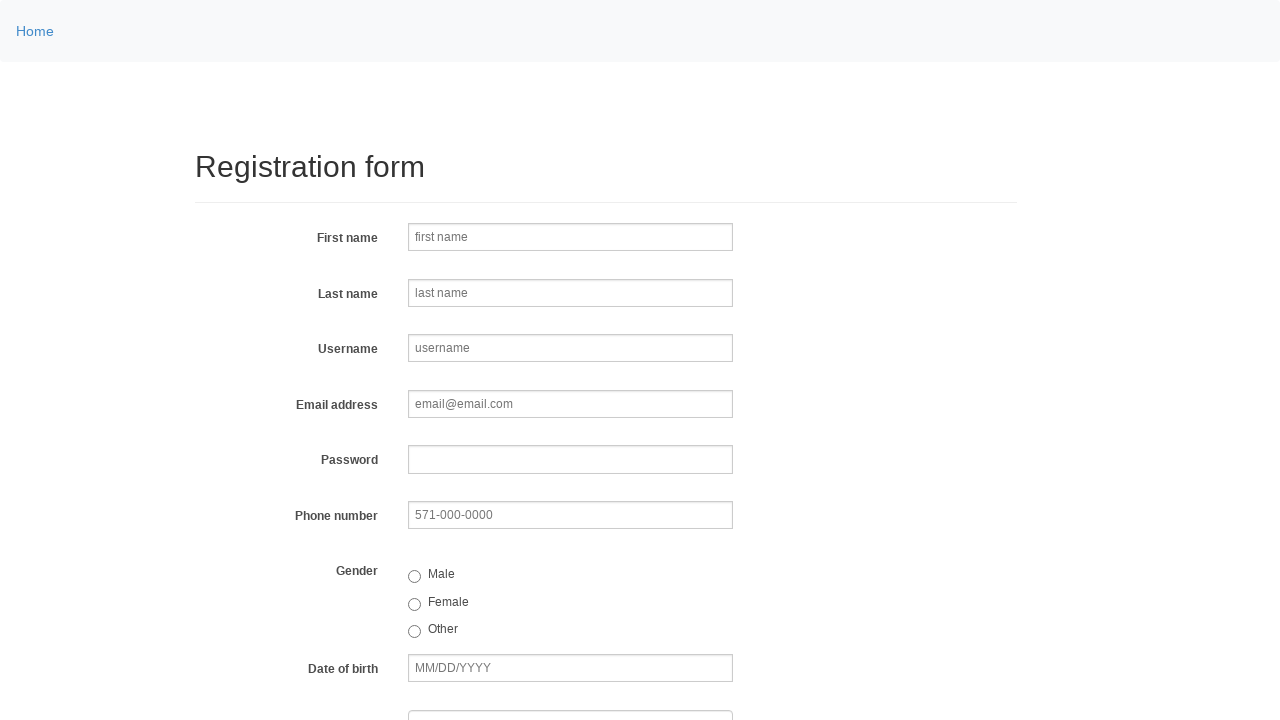

Filled first name field with 'Jennifer' on input[name='firstname']
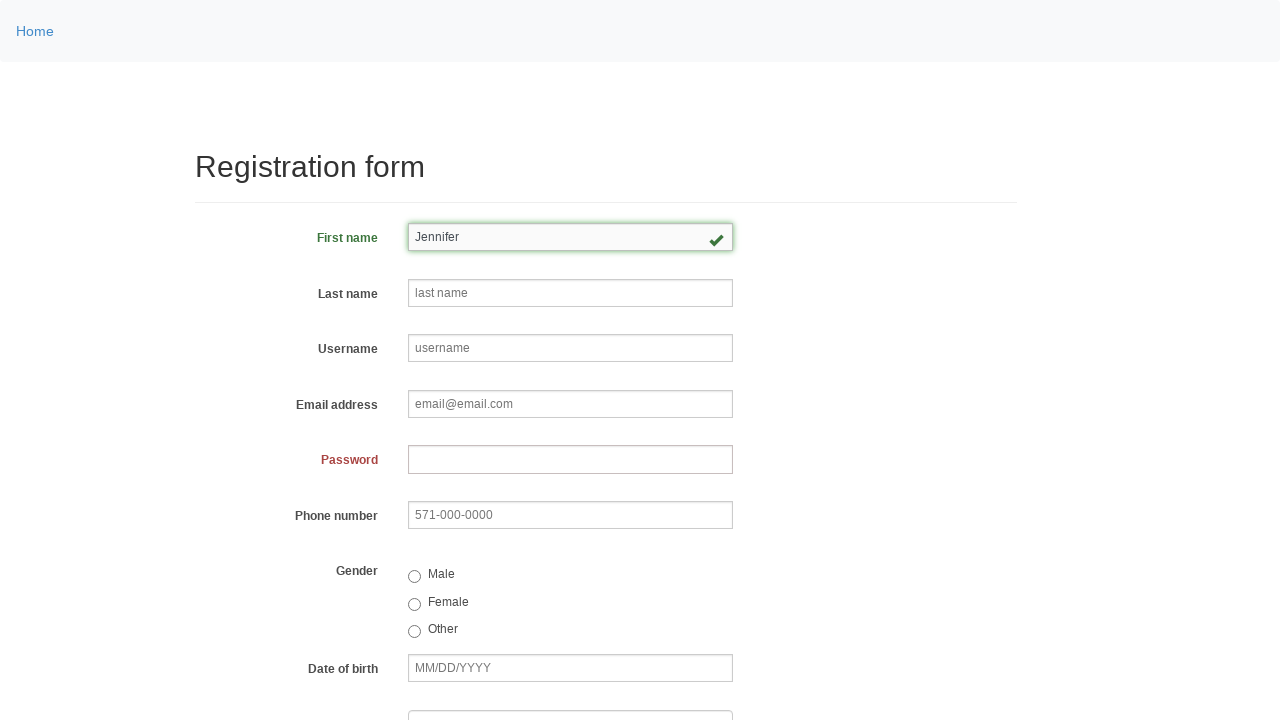

Filled last name field with 'Thompson' on input[name='lastname']
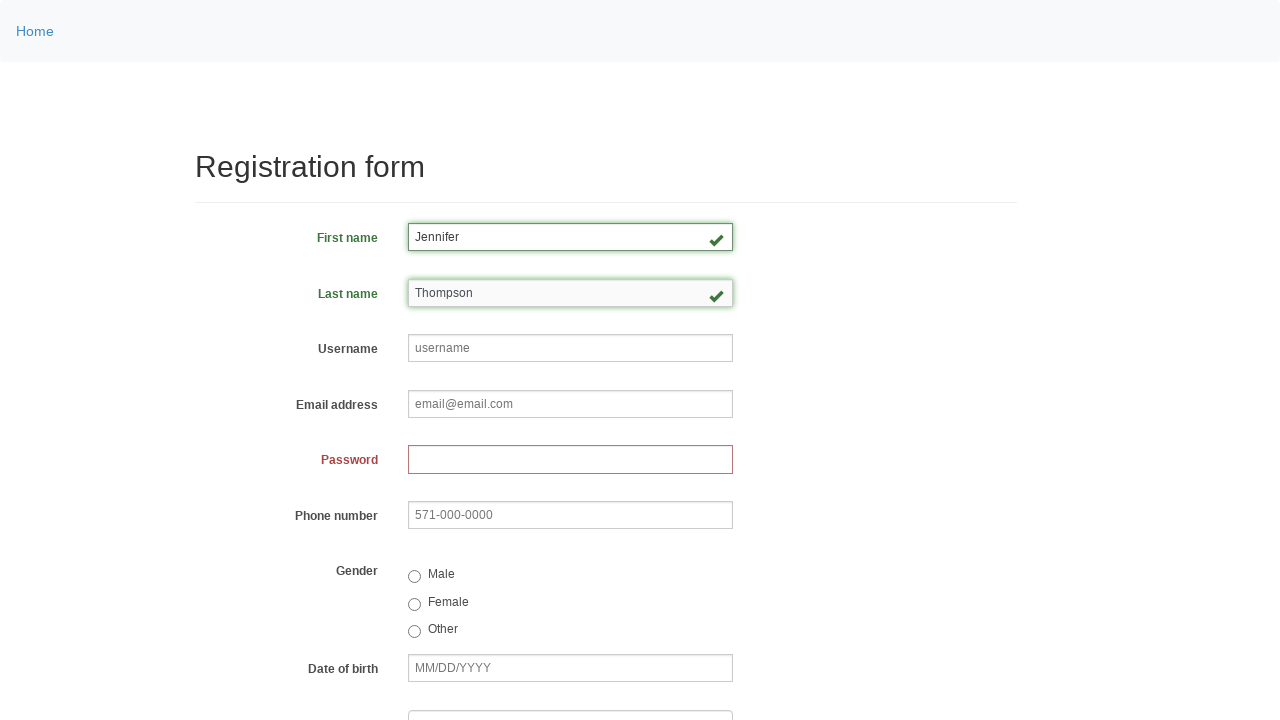

Filled username field with 'helpdesk847' on input[name='username']
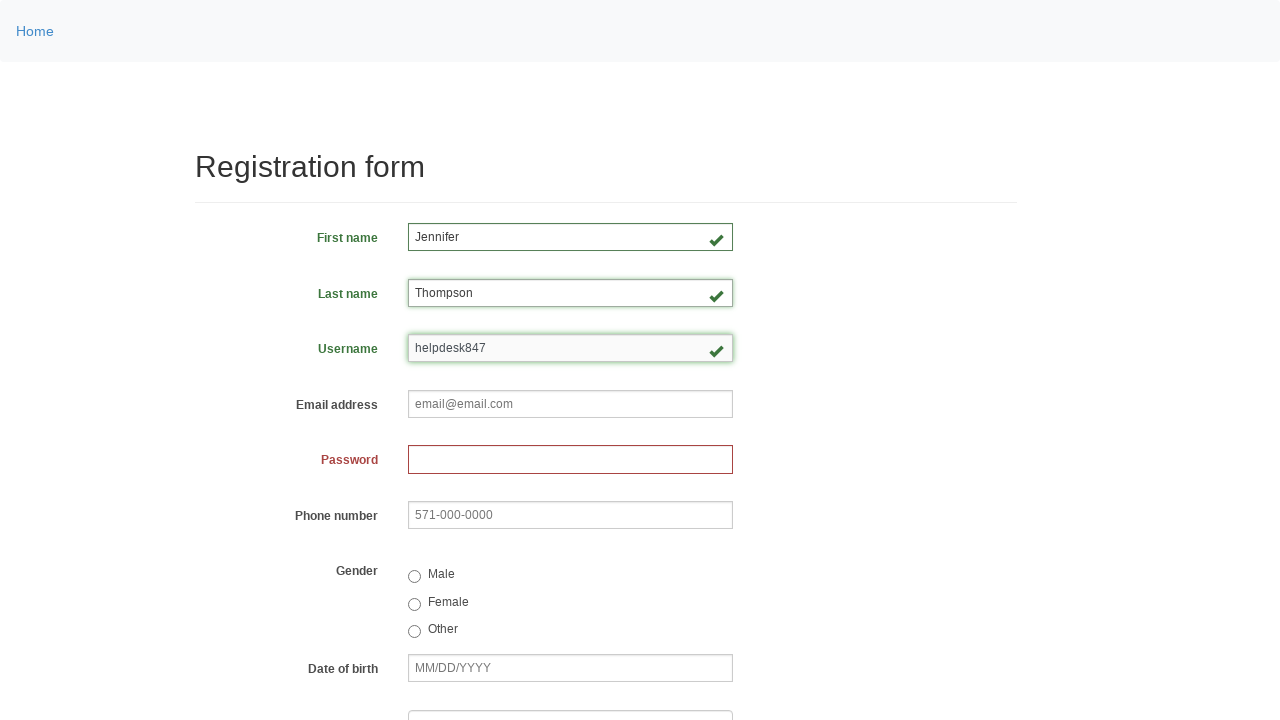

Filled email field with 'helpdesk847@email.com' on input[name='email']
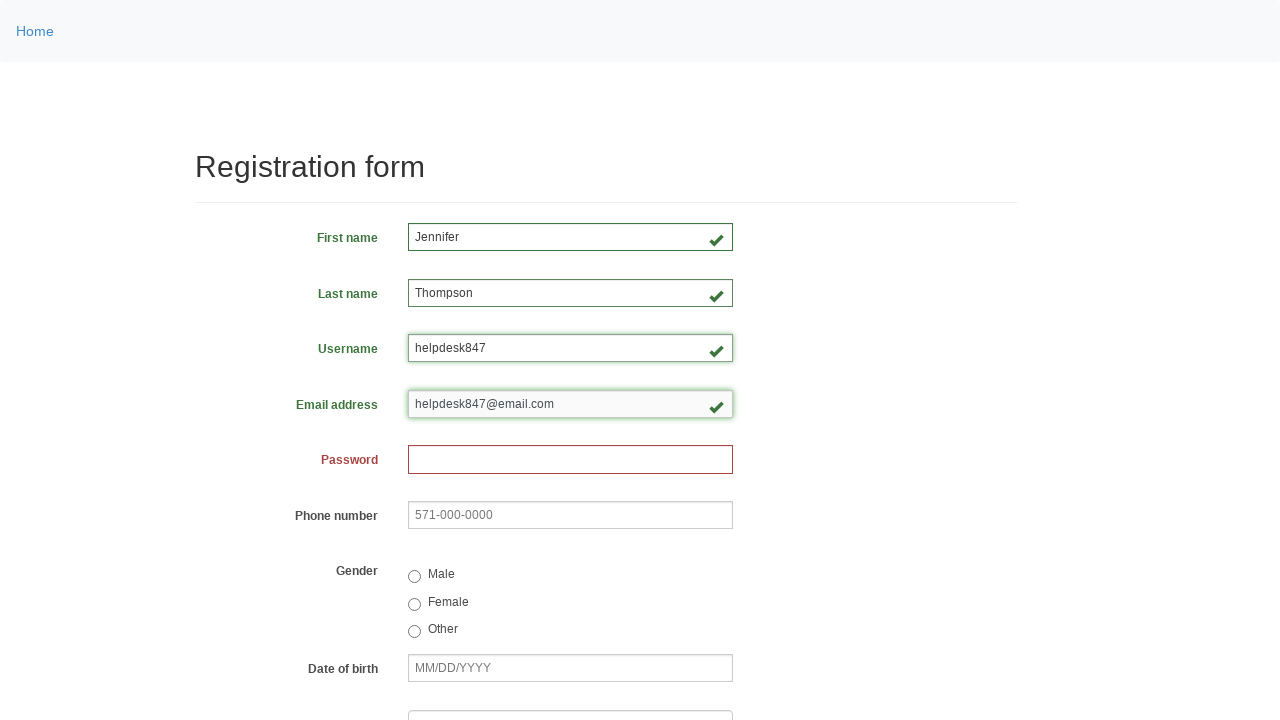

Filled password field with '73829156' on input[name='password']
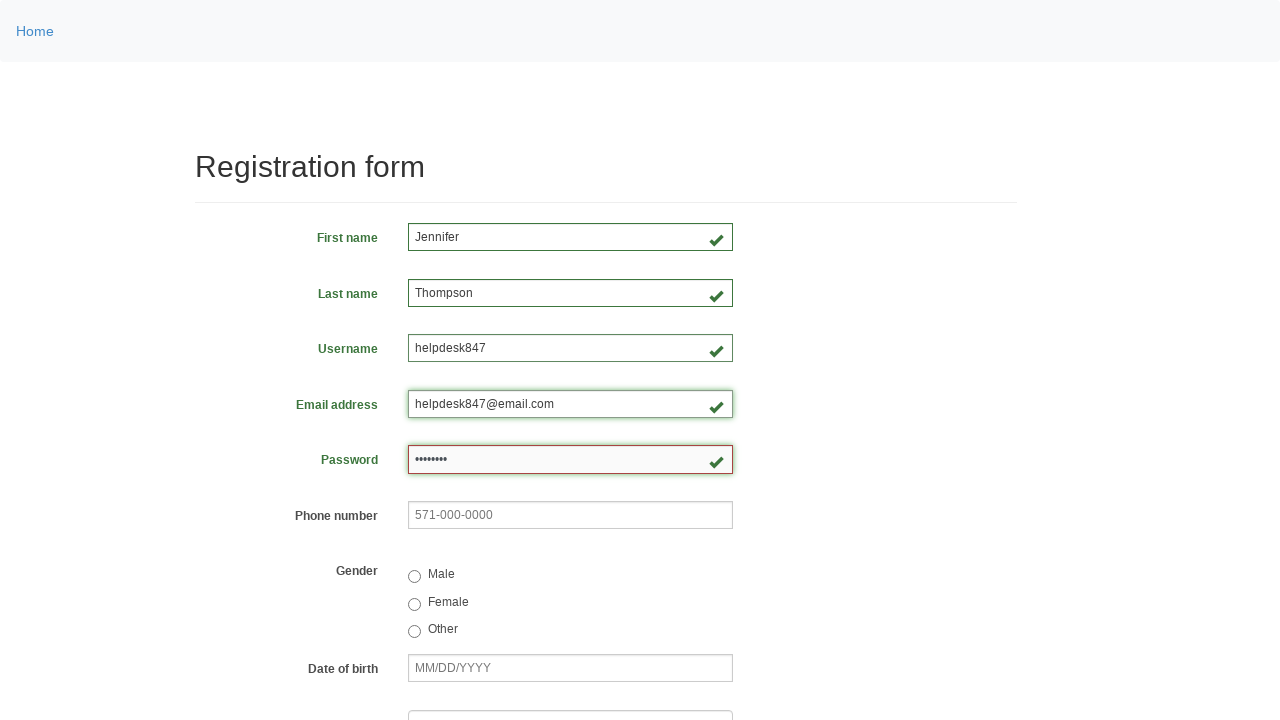

Filled phone number field with '571-382-9461' on input[name='phone']
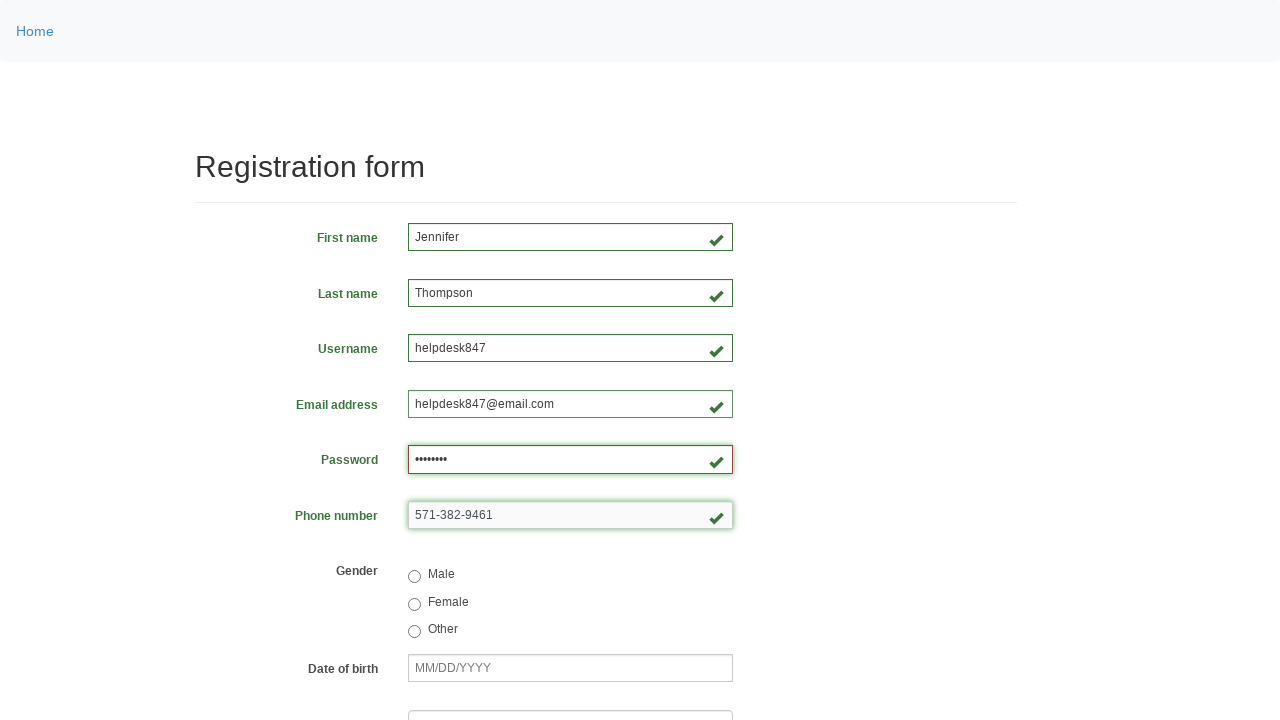

Selected female gender radio button at (414, 604) on input[value='female']
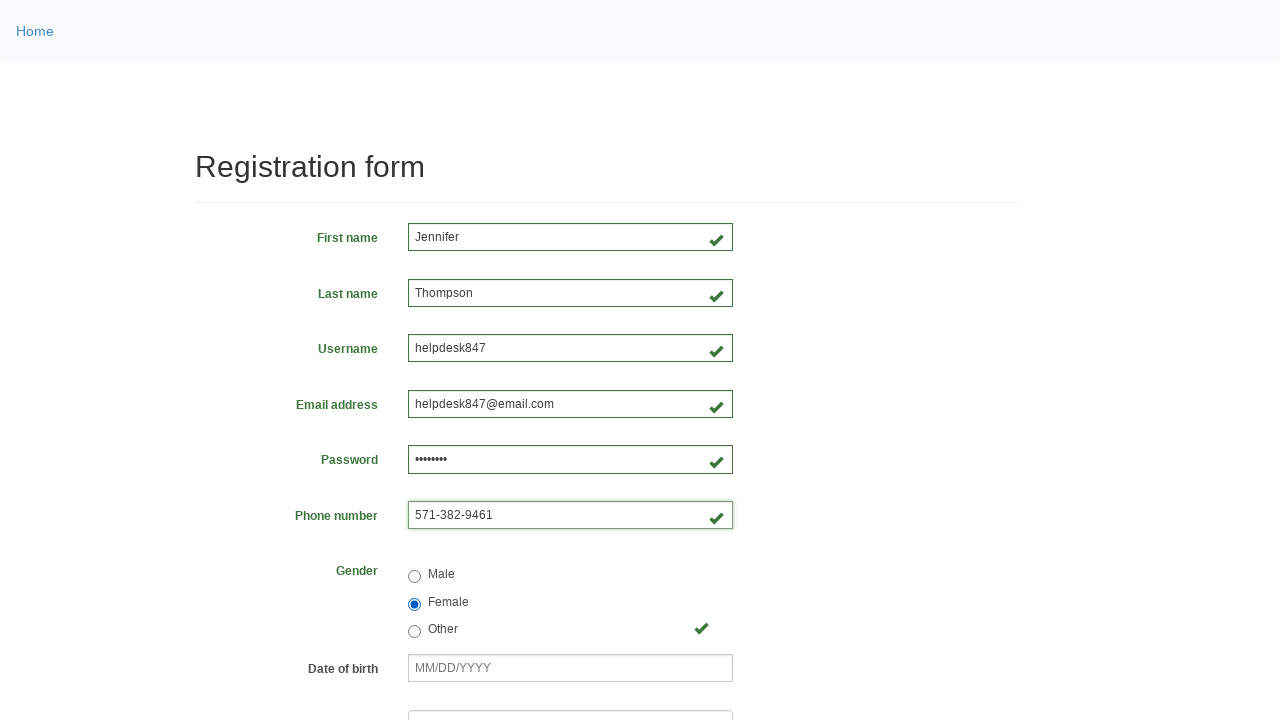

Filled date of birth field with '03/08/2000' on input[name='birthday']
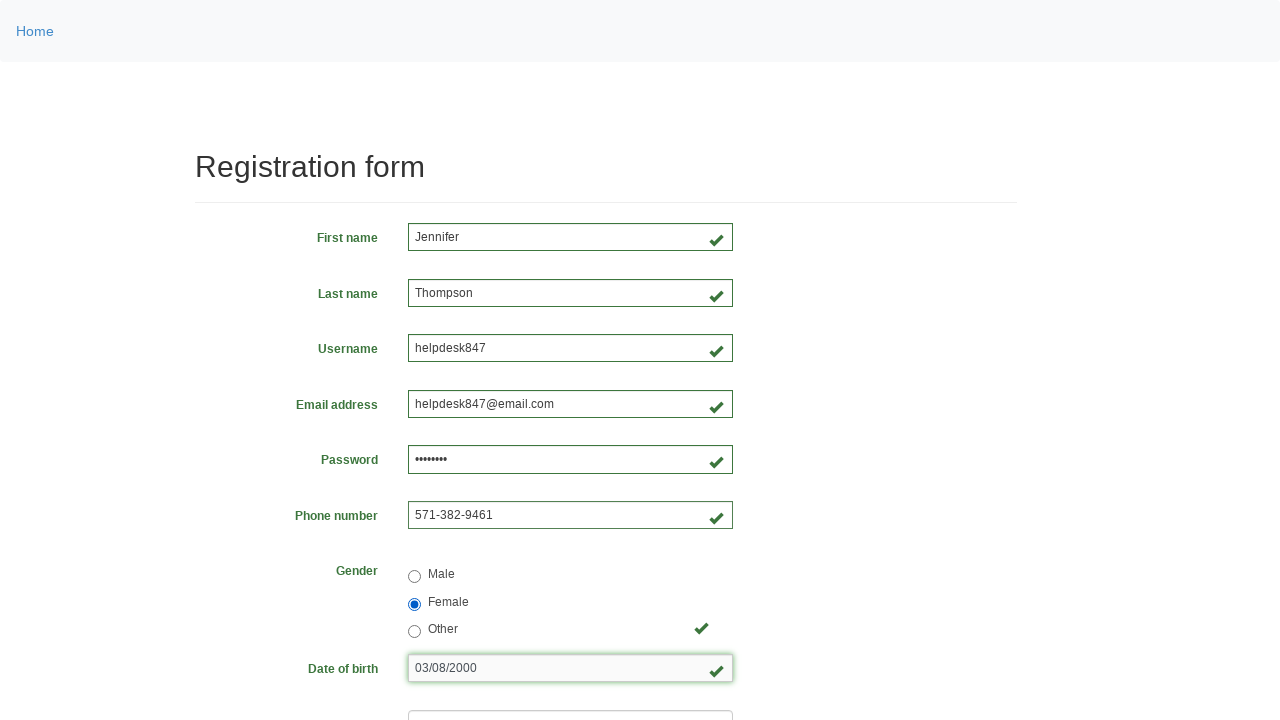

Selected department from dropdown by index 3 on select[name='department']
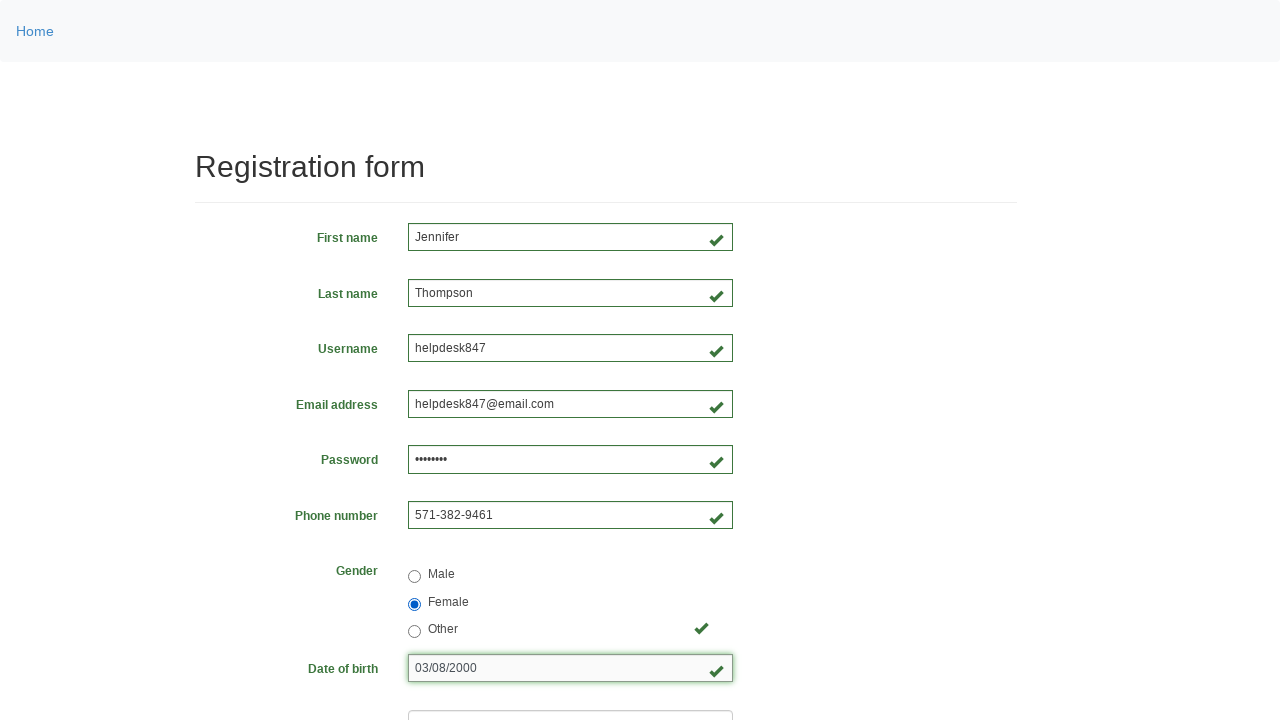

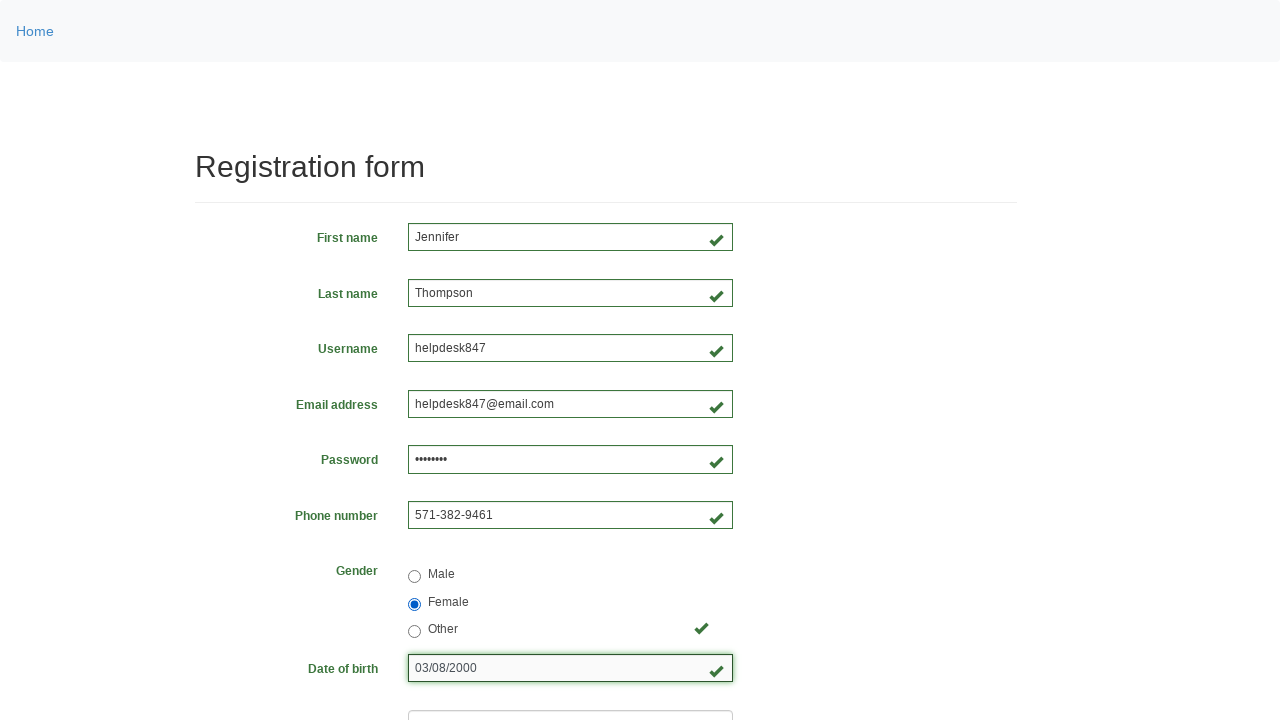